Tests JavaScript prompt alert handling by clicking a button that triggers a prompt, entering text into the prompt dialog, and accepting it.

Starting URL: https://echoecho.com/javascript4.htm

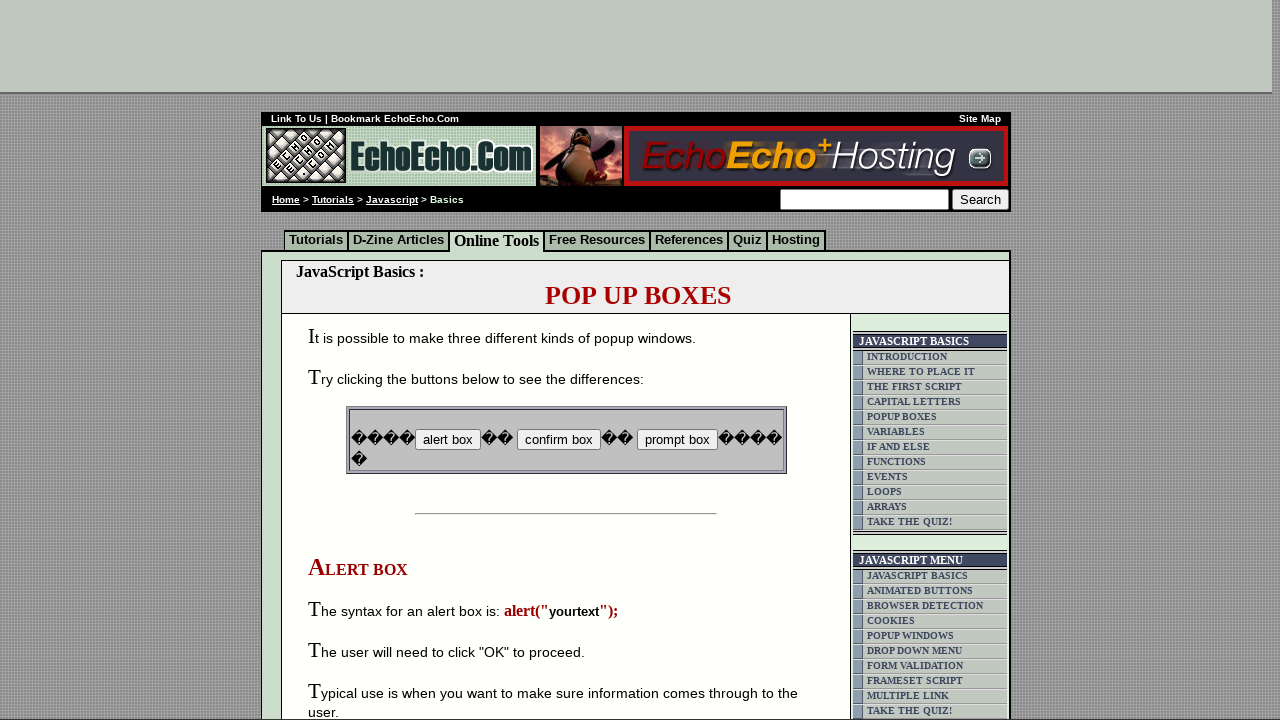

Set up dialog handler to accept prompts with text 'hI hello'
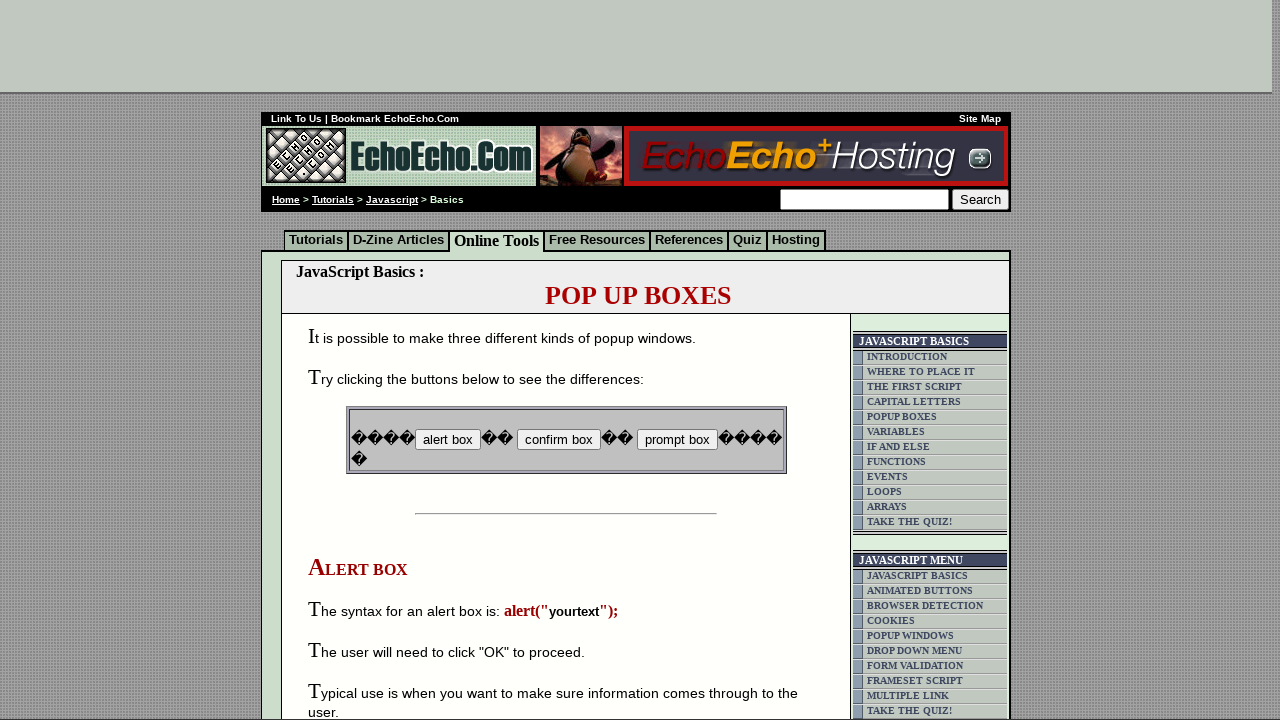

Clicked button B3 to trigger JavaScript prompt alert at (677, 440) on input[name='B3']
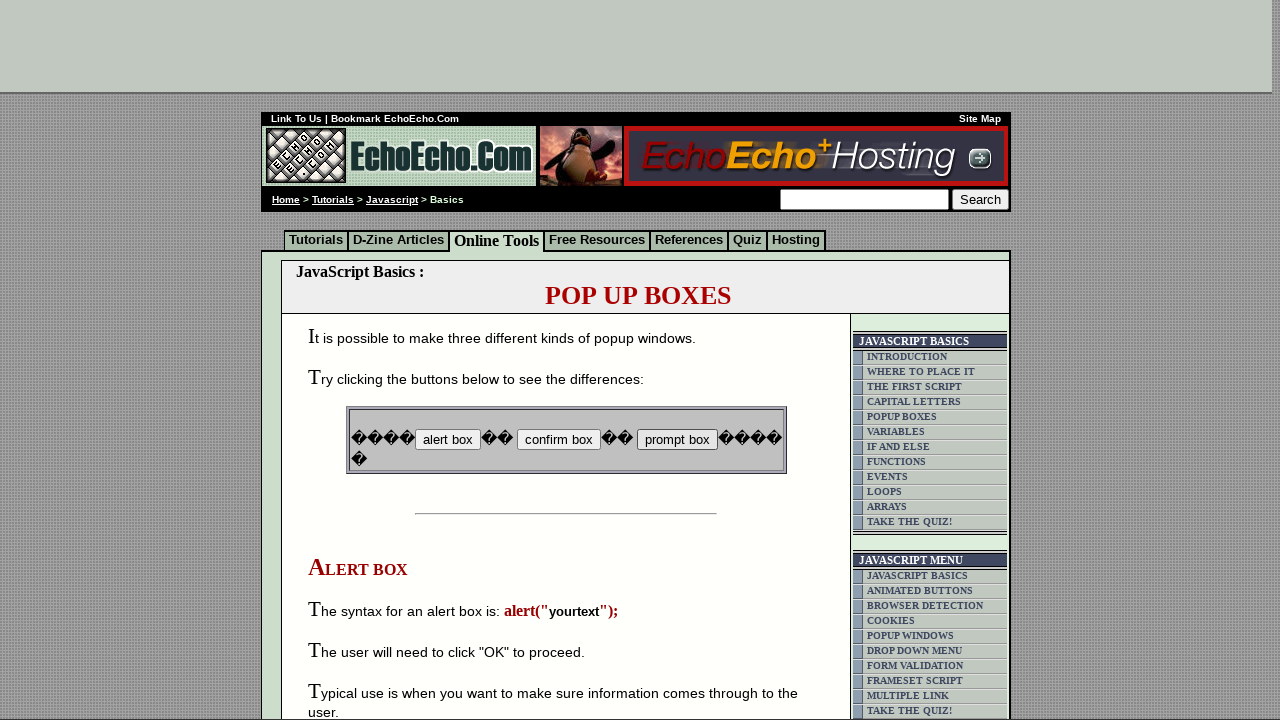

Waited for dialog interaction to complete
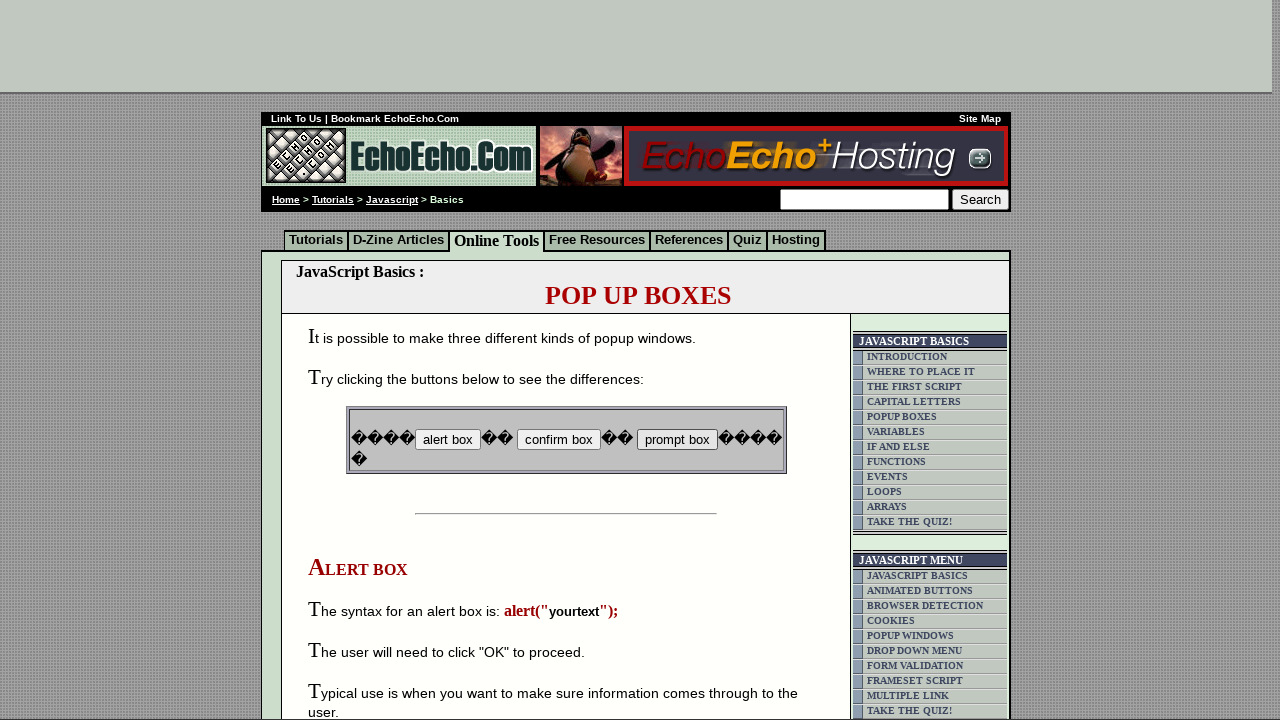

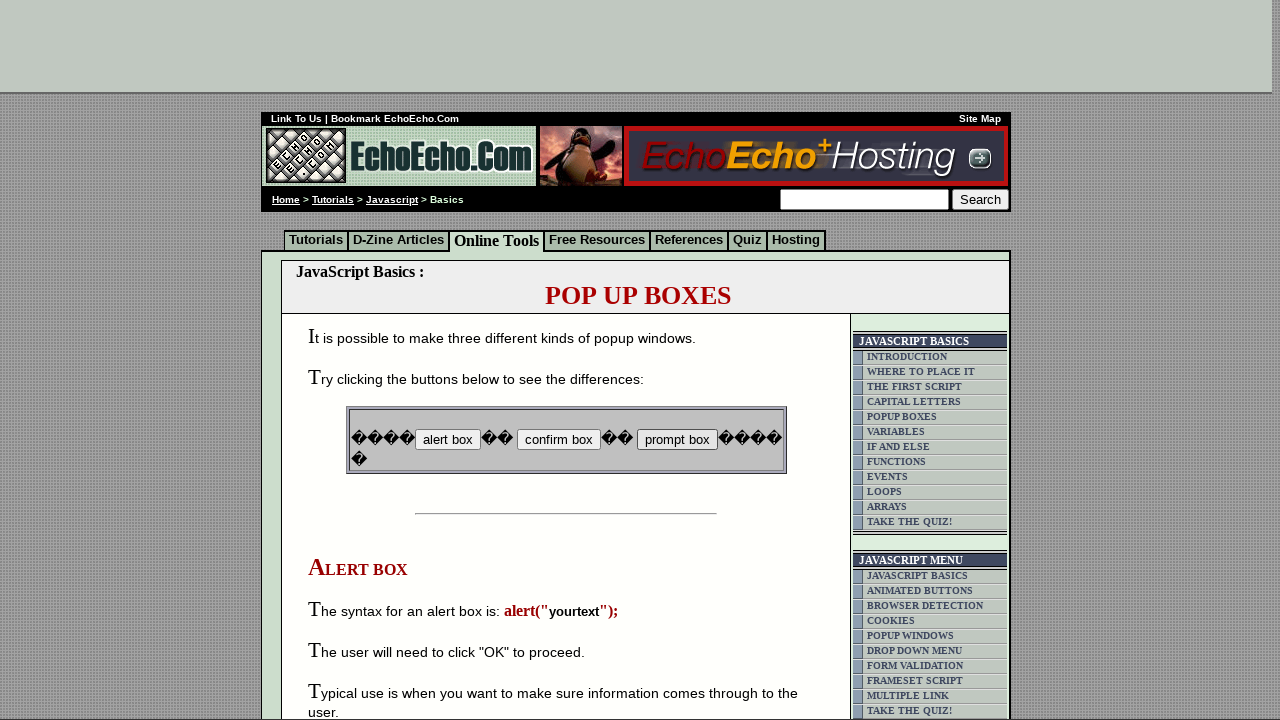